Tests checkbox functionality by locating all checkboxes on the page and clicking each one to select it

Starting URL: https://practice.expandtesting.com/checkboxes

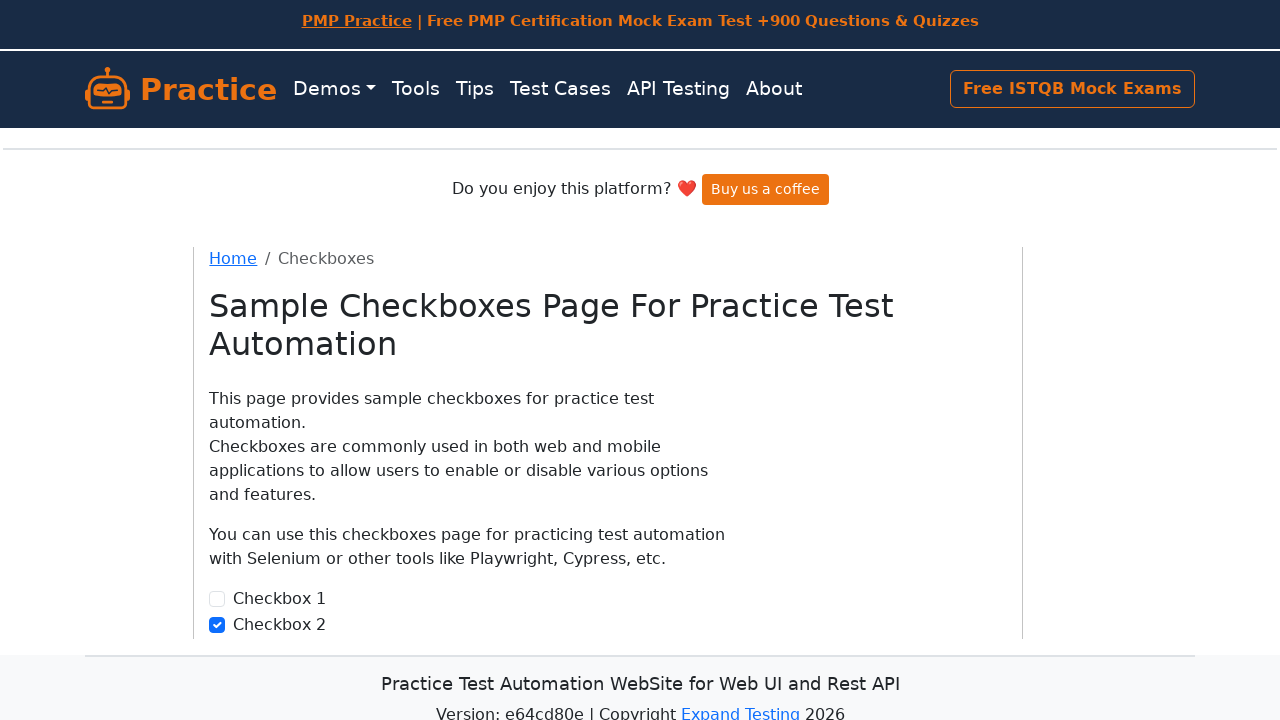

Navigated to checkbox practice page
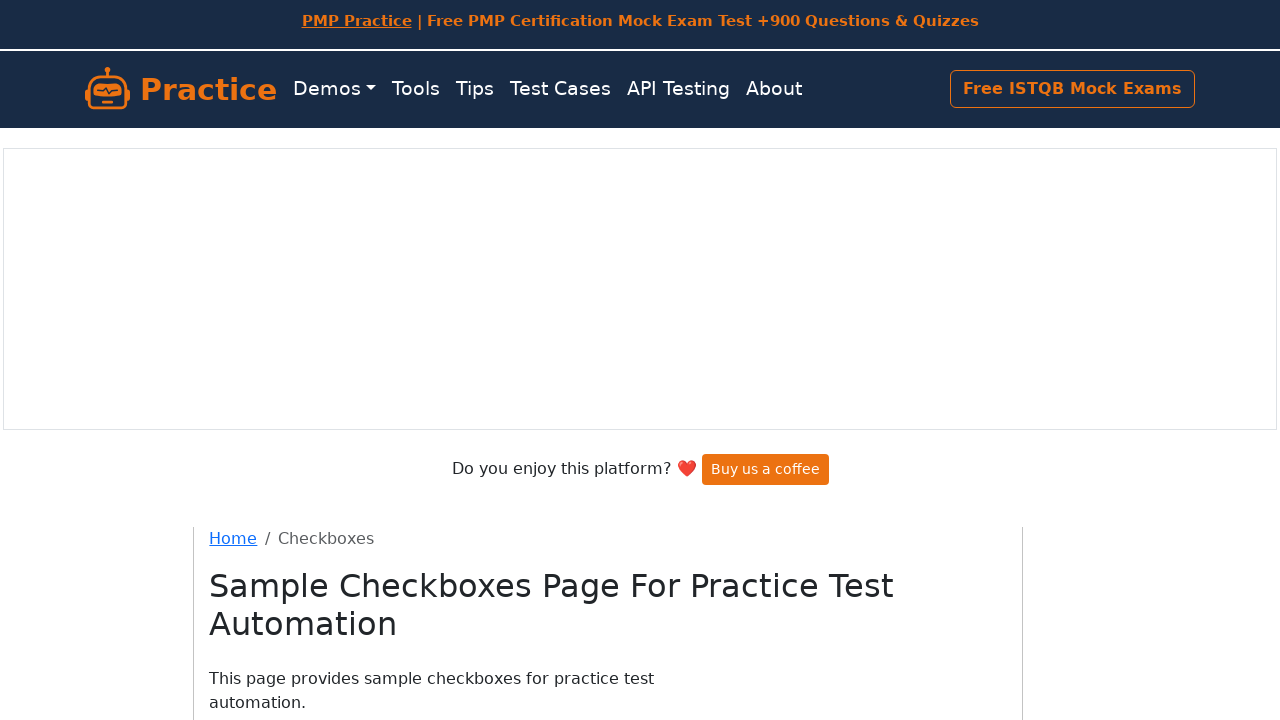

Located all checkboxes on the page
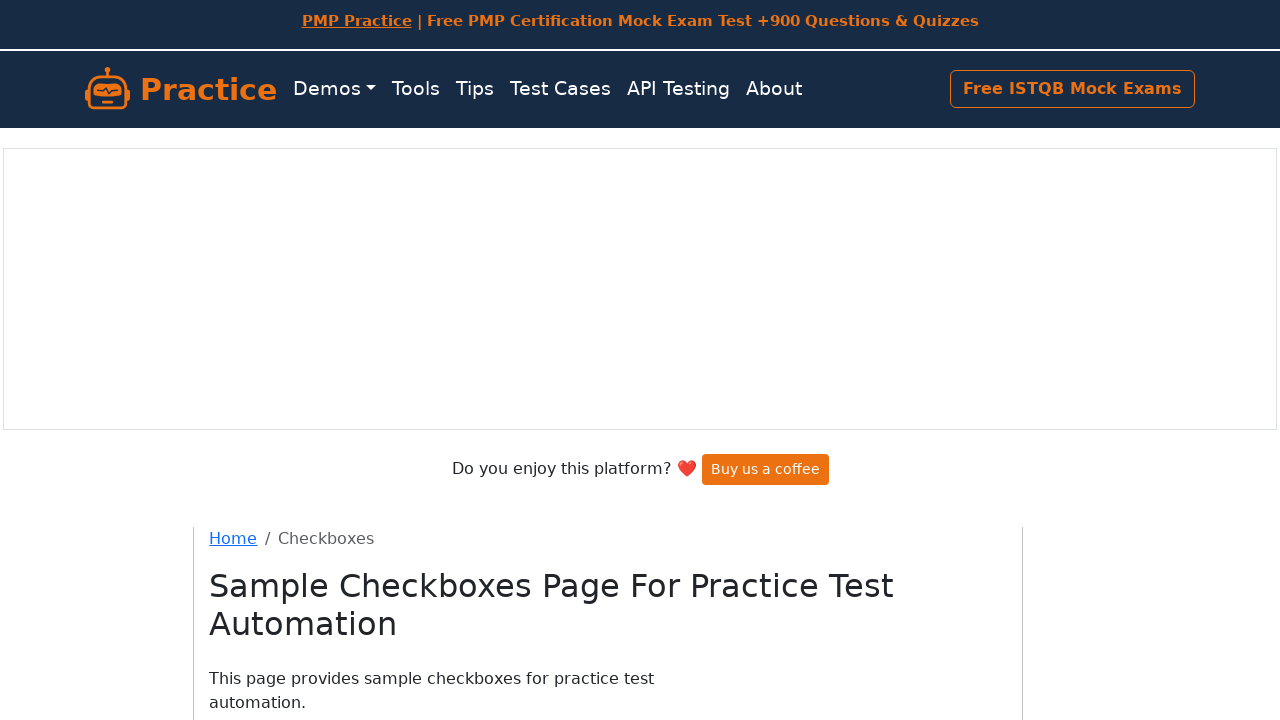

Clicked a checkbox to select it at (217, 400) on input[type='checkbox'] >> nth=0
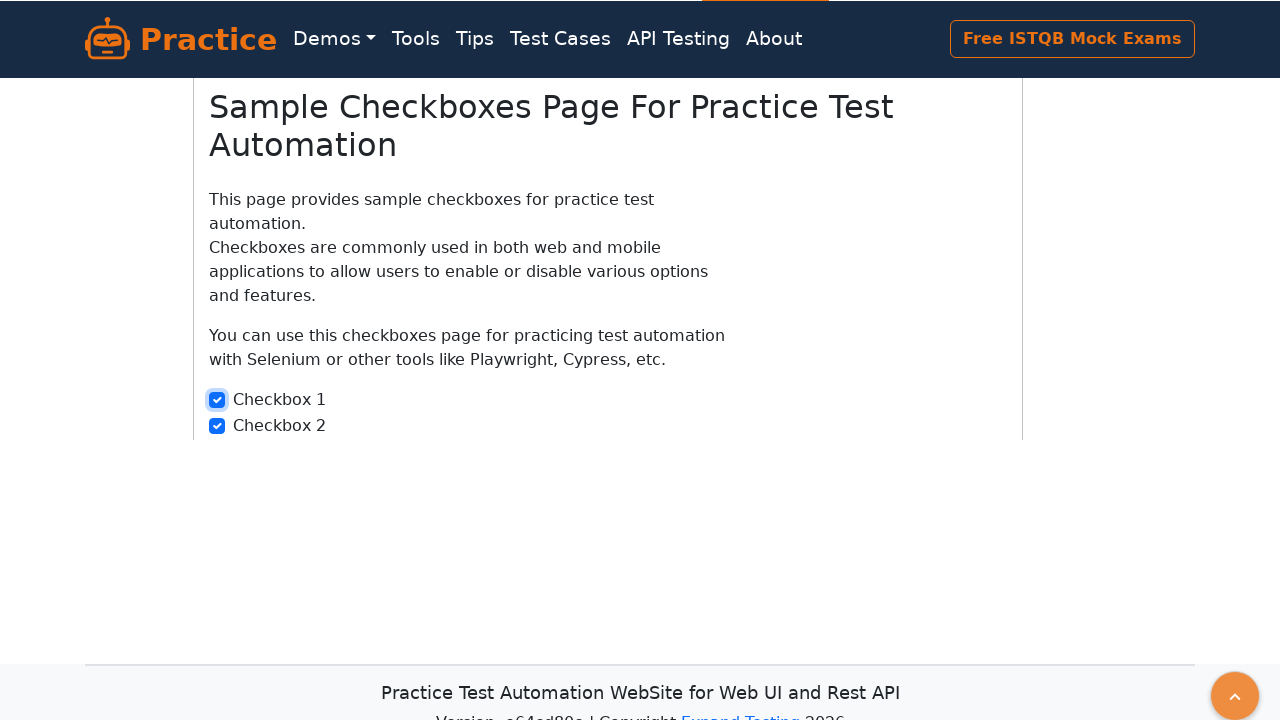

Clicked a checkbox to select it at (217, 426) on input[type='checkbox'] >> nth=1
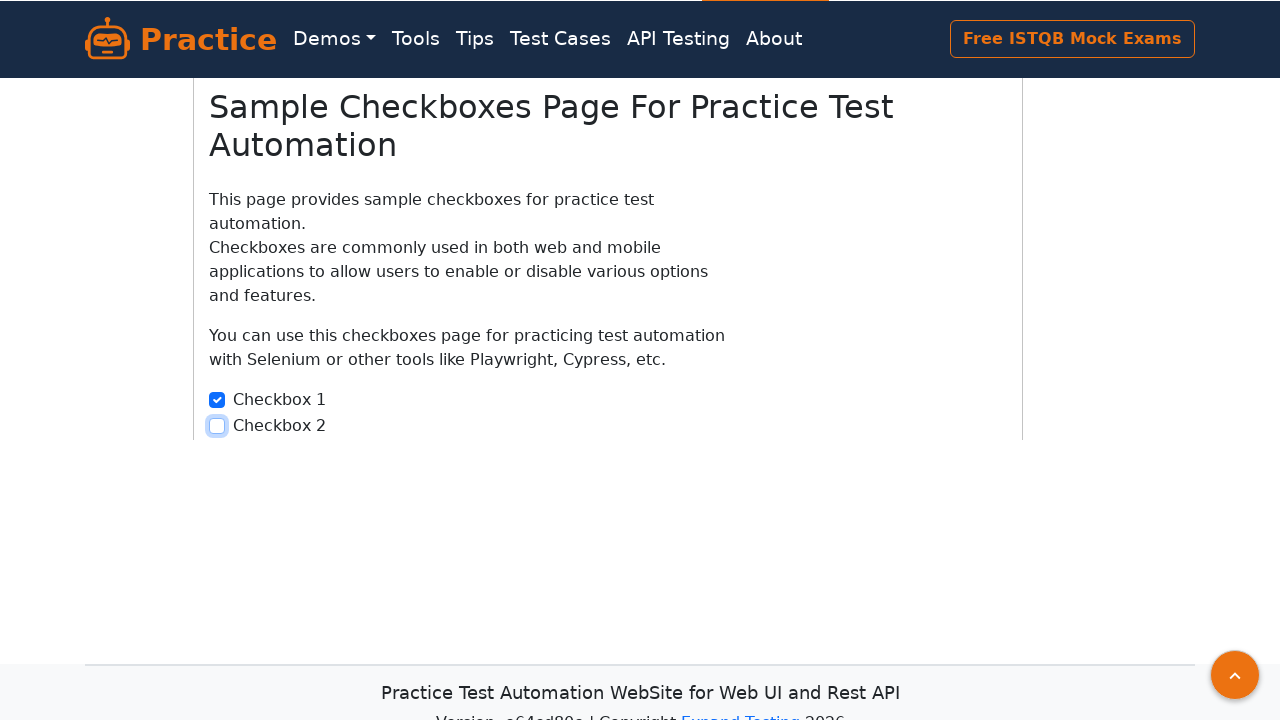

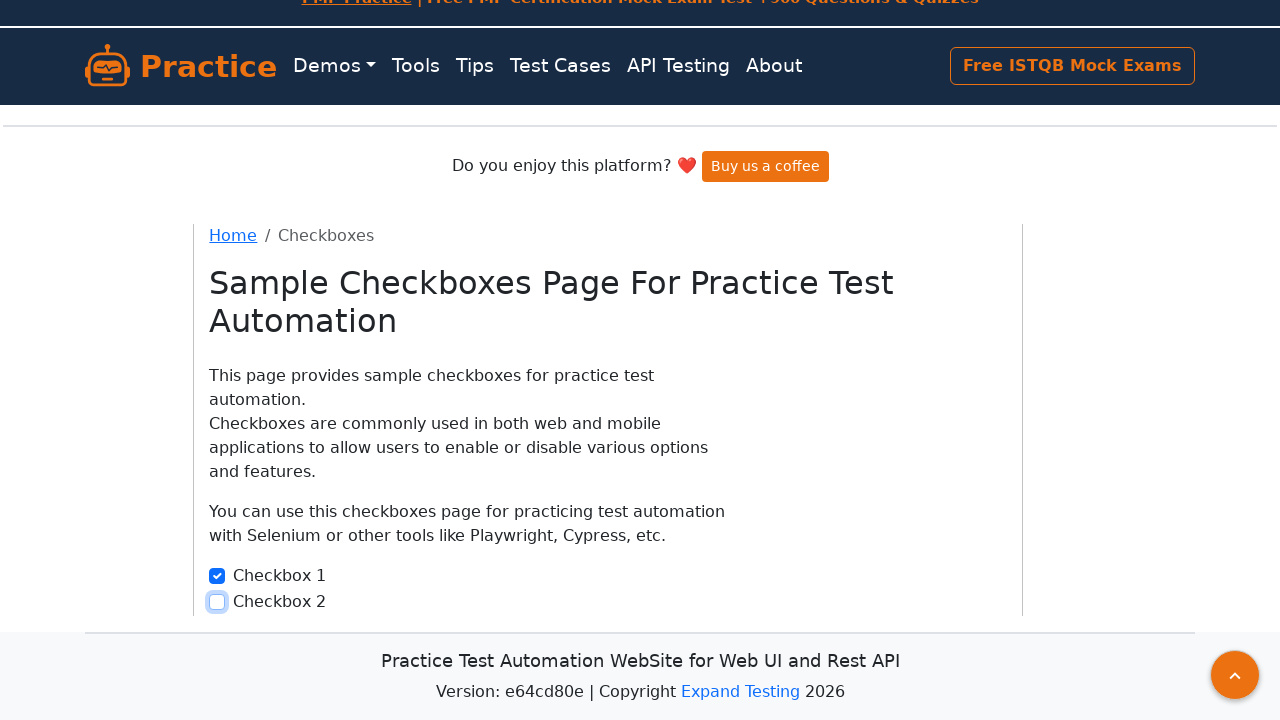